Tests the search functionality by searching for "phone" and verifying that products are found in the search results

Starting URL: https://www.testotomasyonu.com/

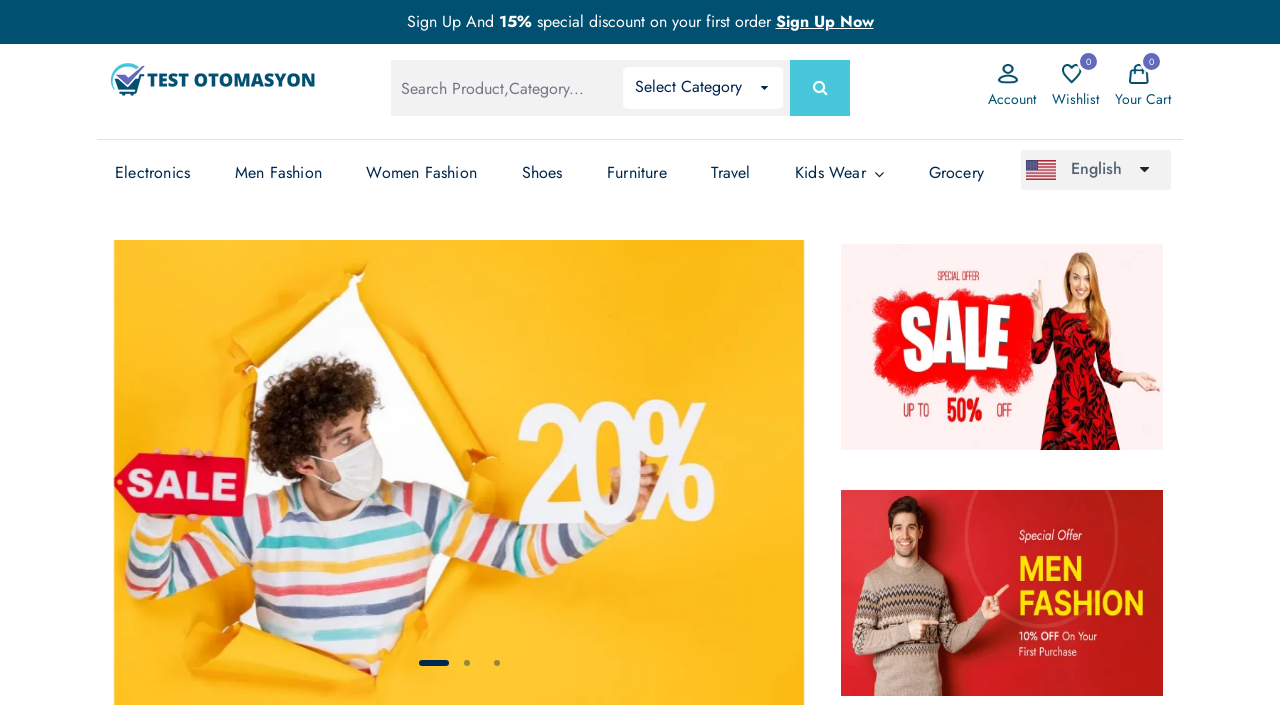

Filled search box with 'phone' on #global-search
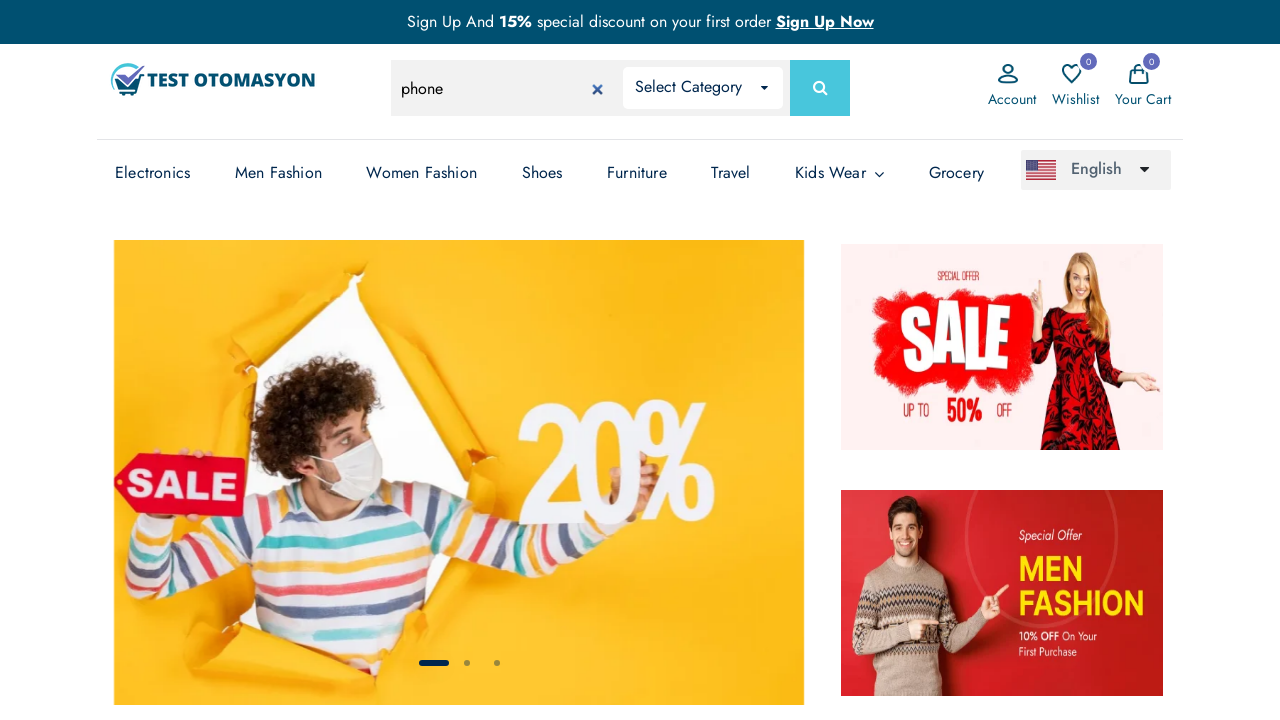

Pressed Enter to submit search on #global-search
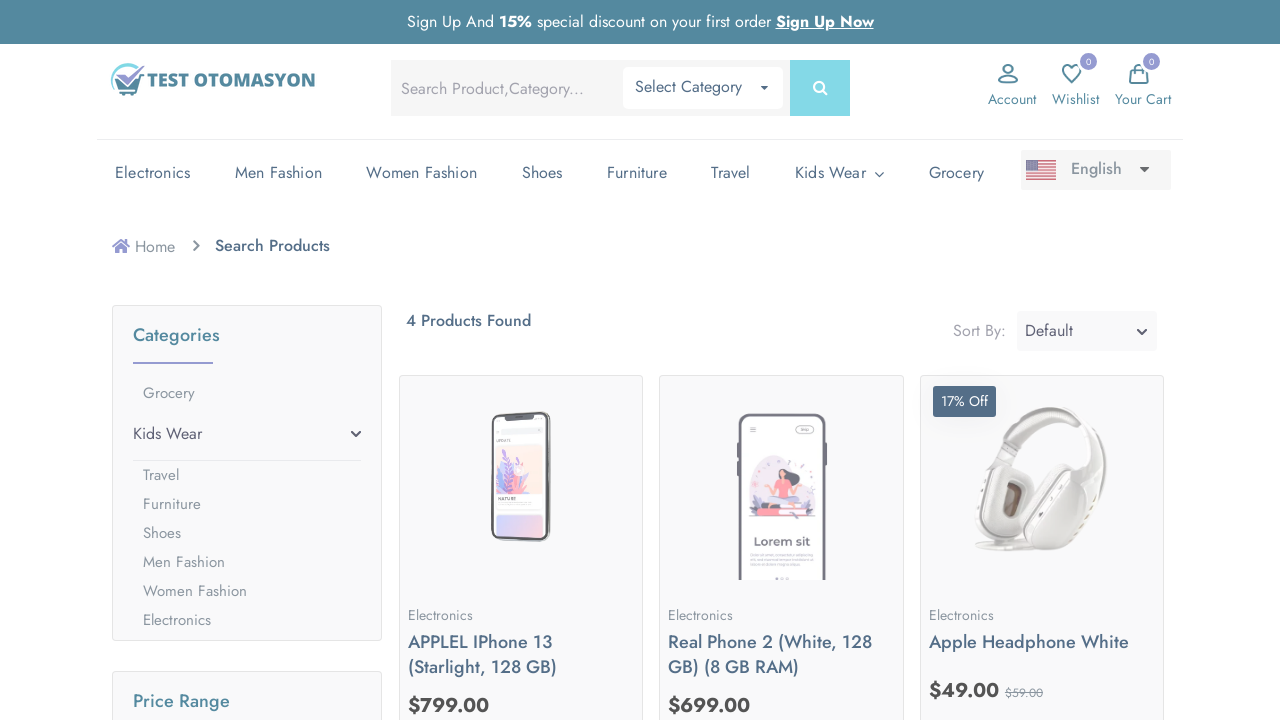

Search results loaded - product count element visible
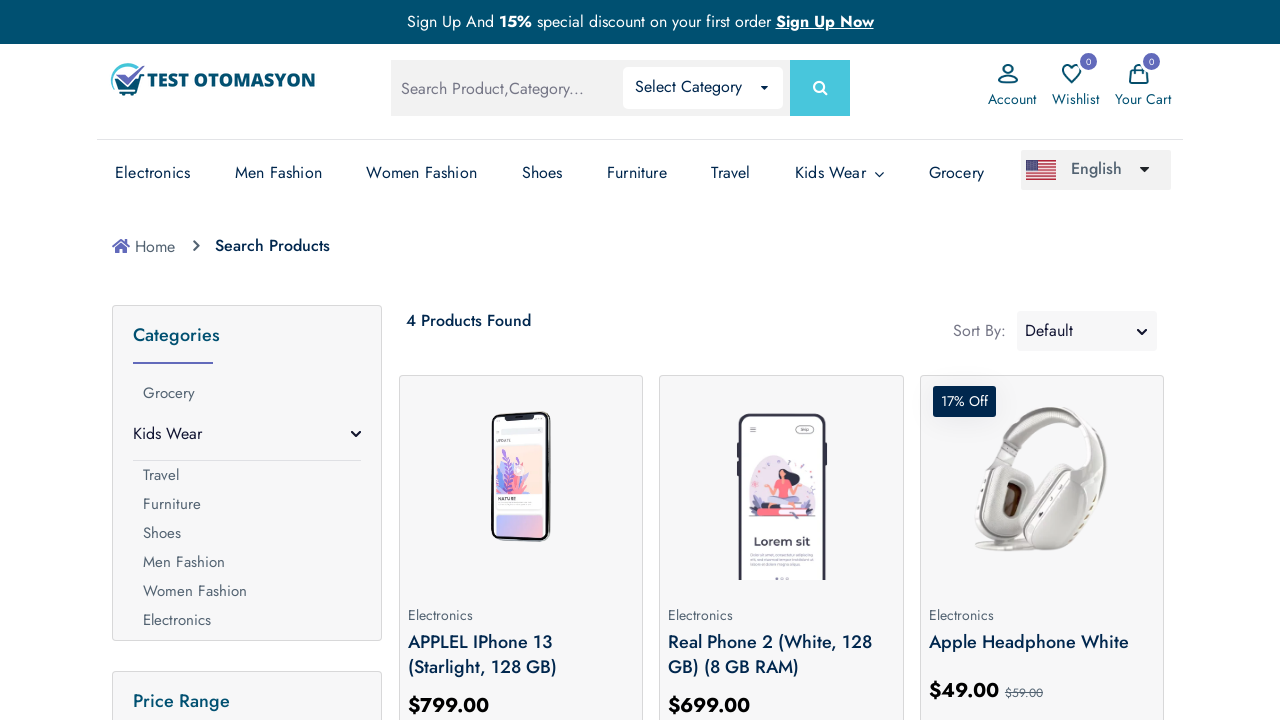

Retrieved search result text: '4 Products Found'
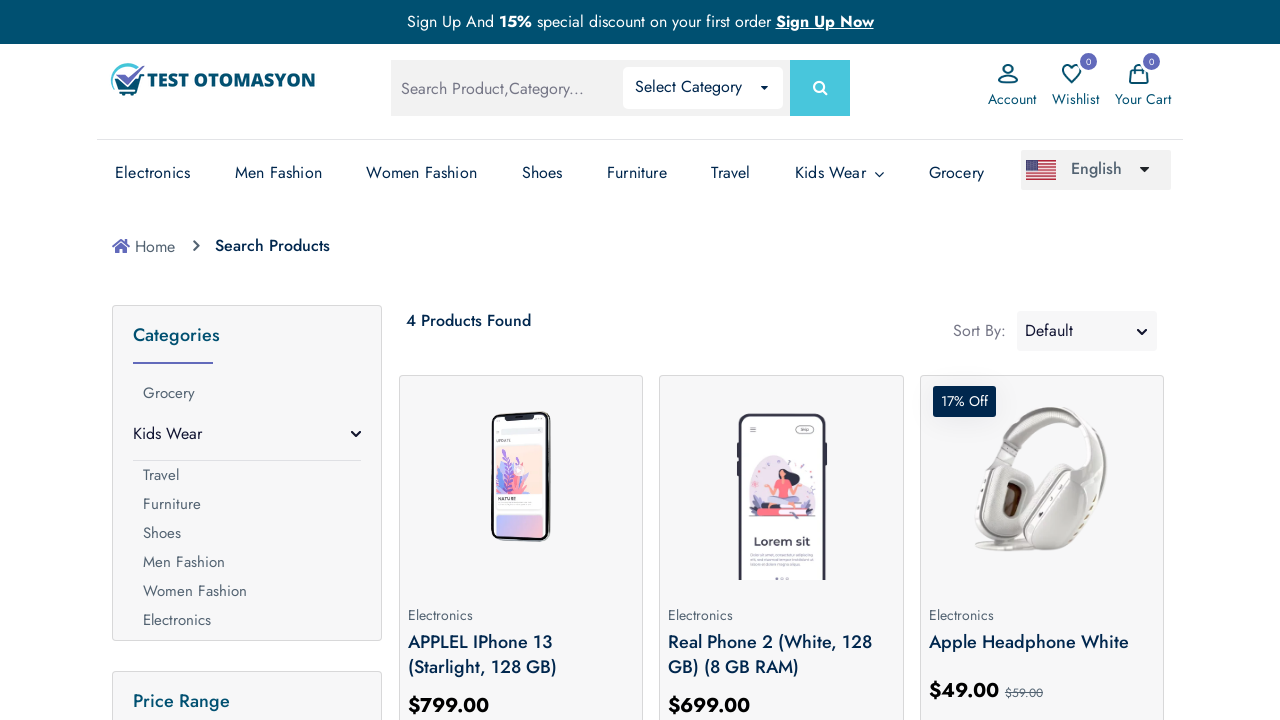

Verified that products were found in search results
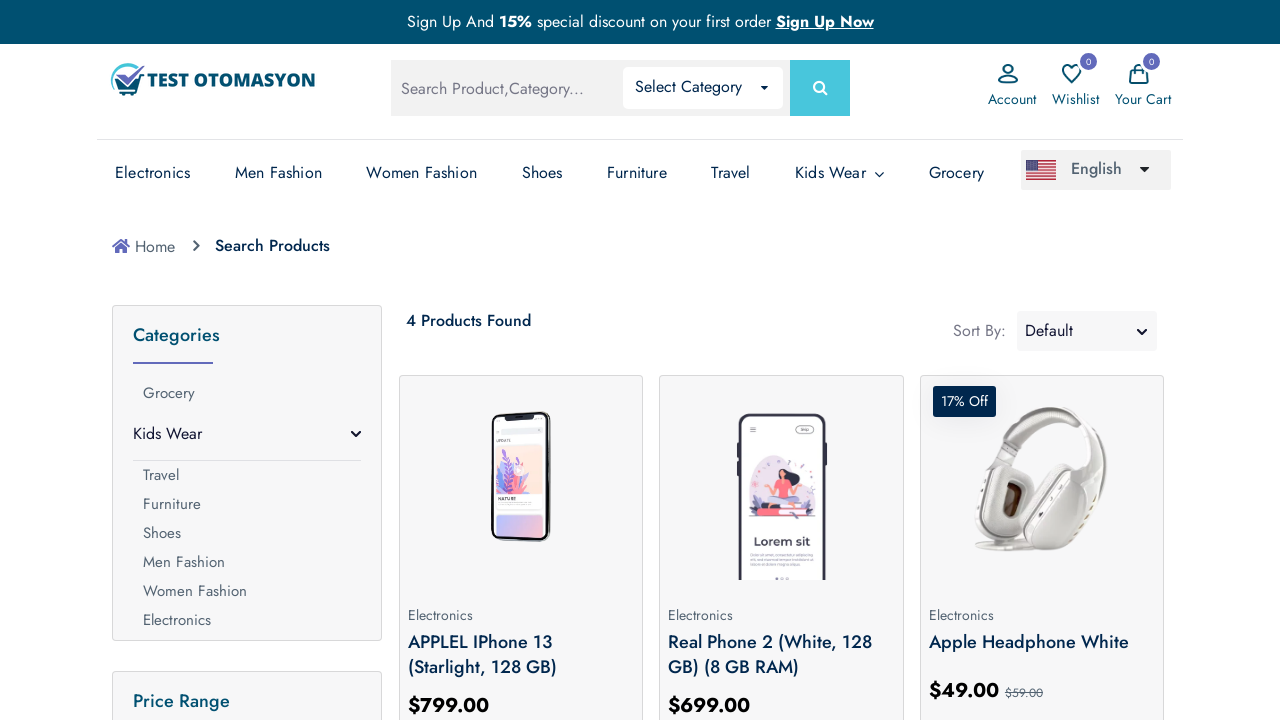

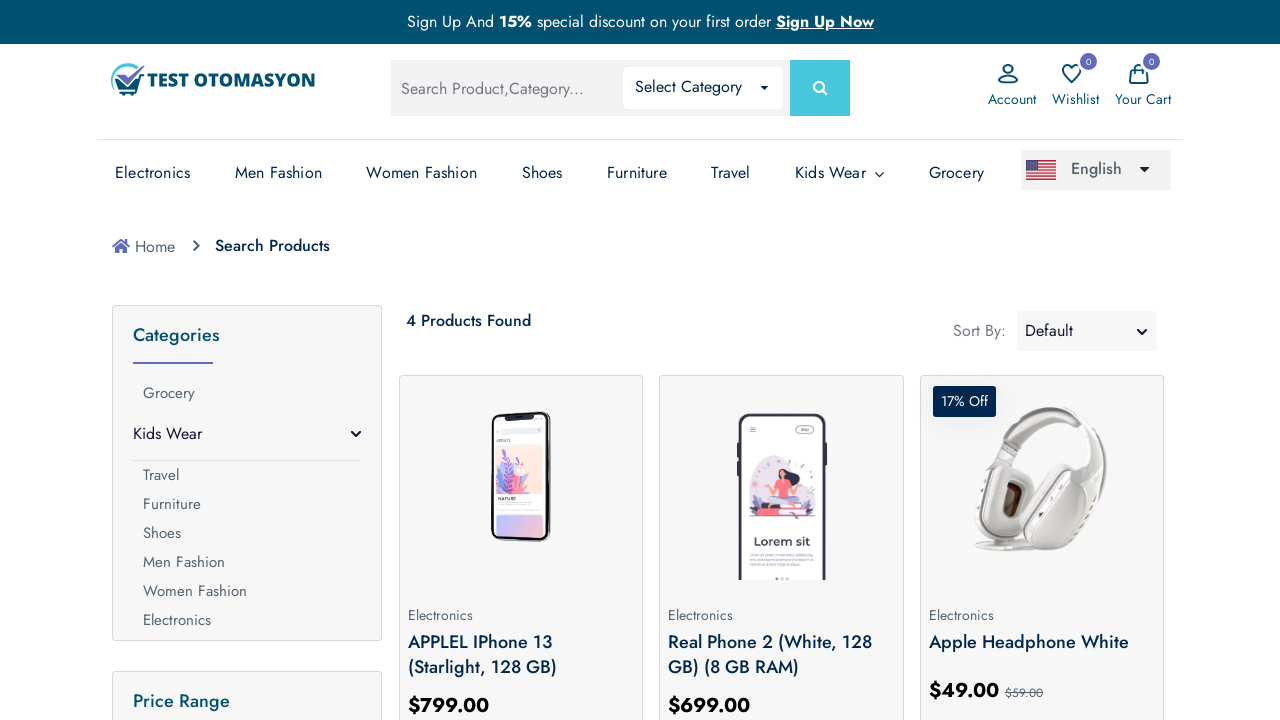